Tests adding a laptop to cart and then removing it by clicking the delete link, verifying the cart functionality works for removal.

Starting URL: https://demoblaze.com/

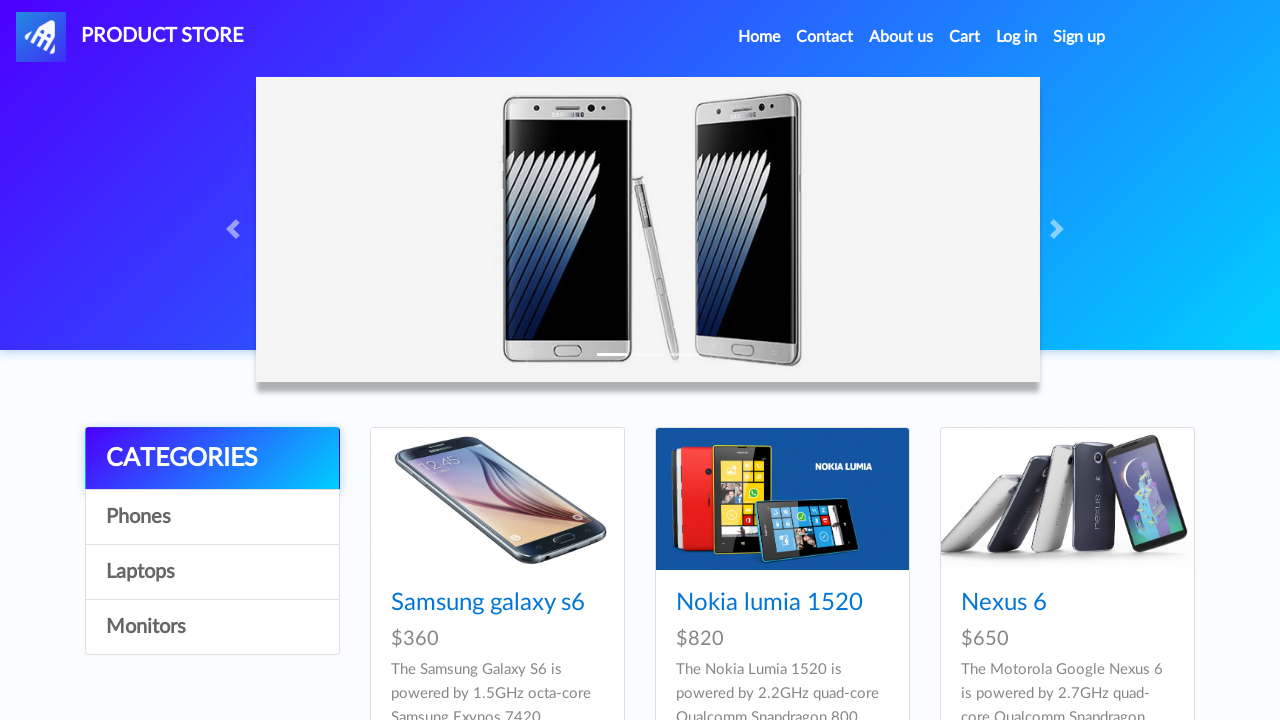

Clicked on Laptops category at (212, 572) on a:has-text('Laptops')
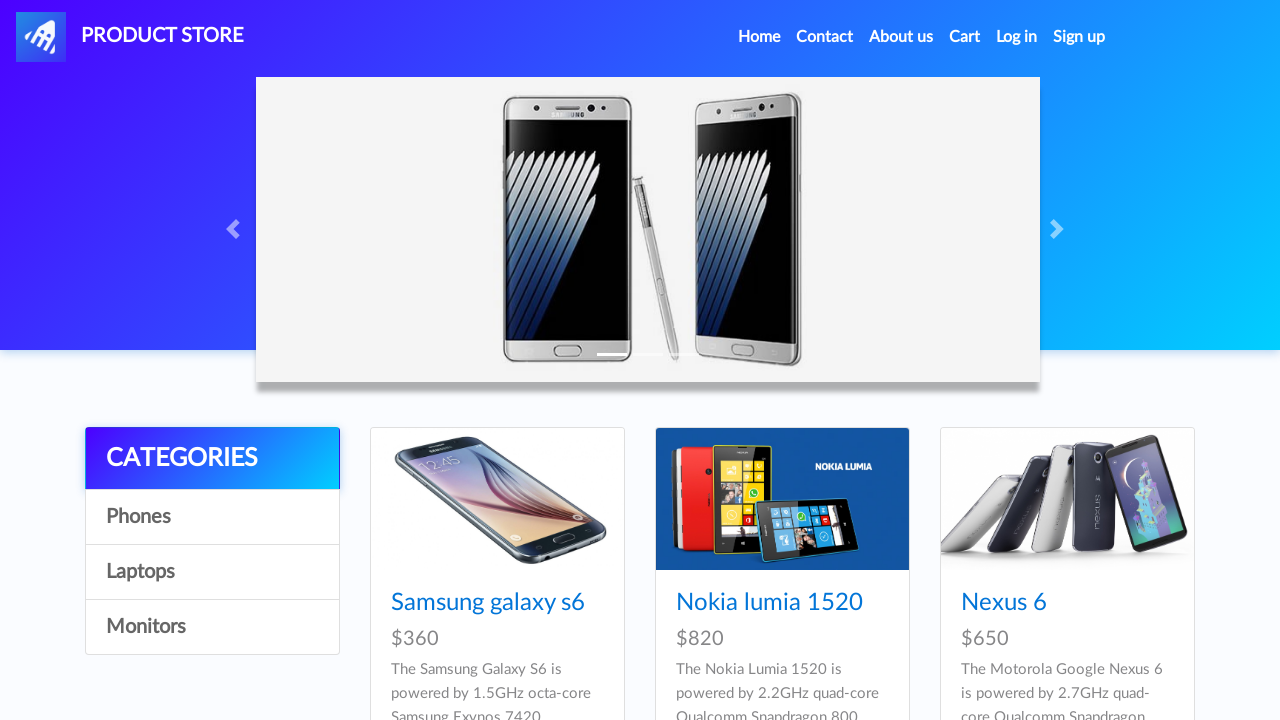

Products loaded in Laptops category
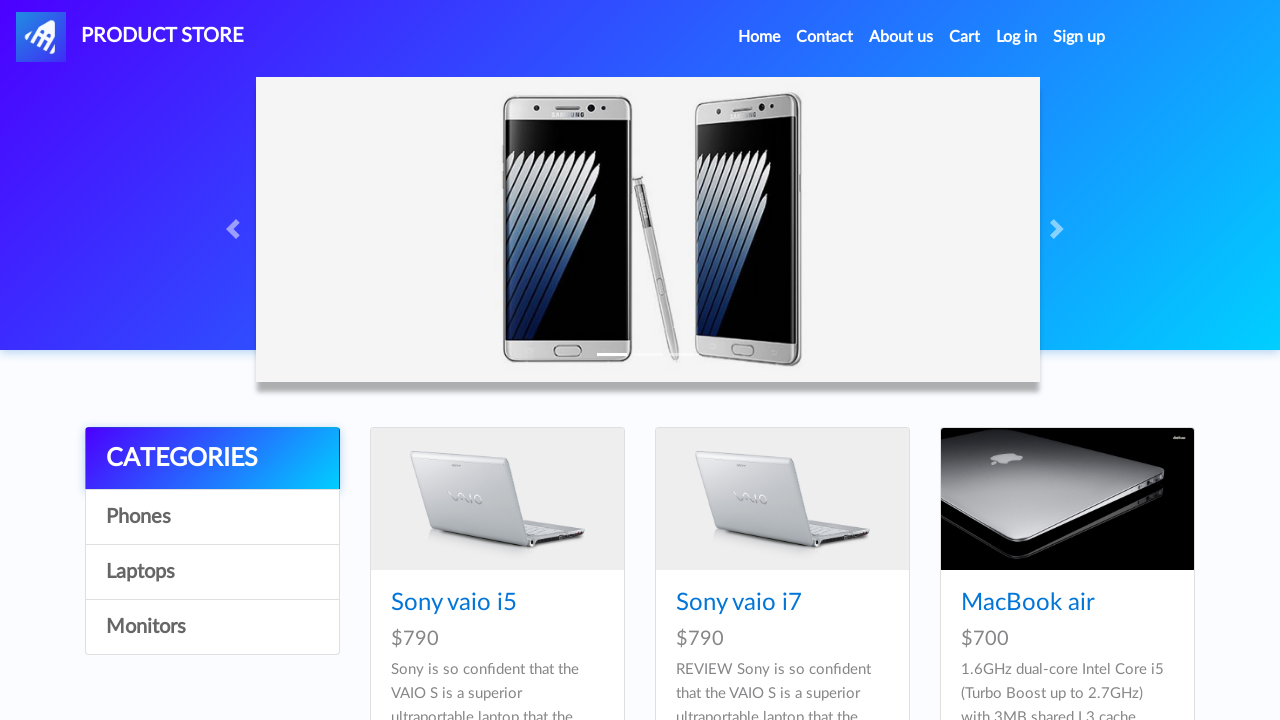

Clicked on first laptop product at (454, 603) on .card-title a >> nth=0
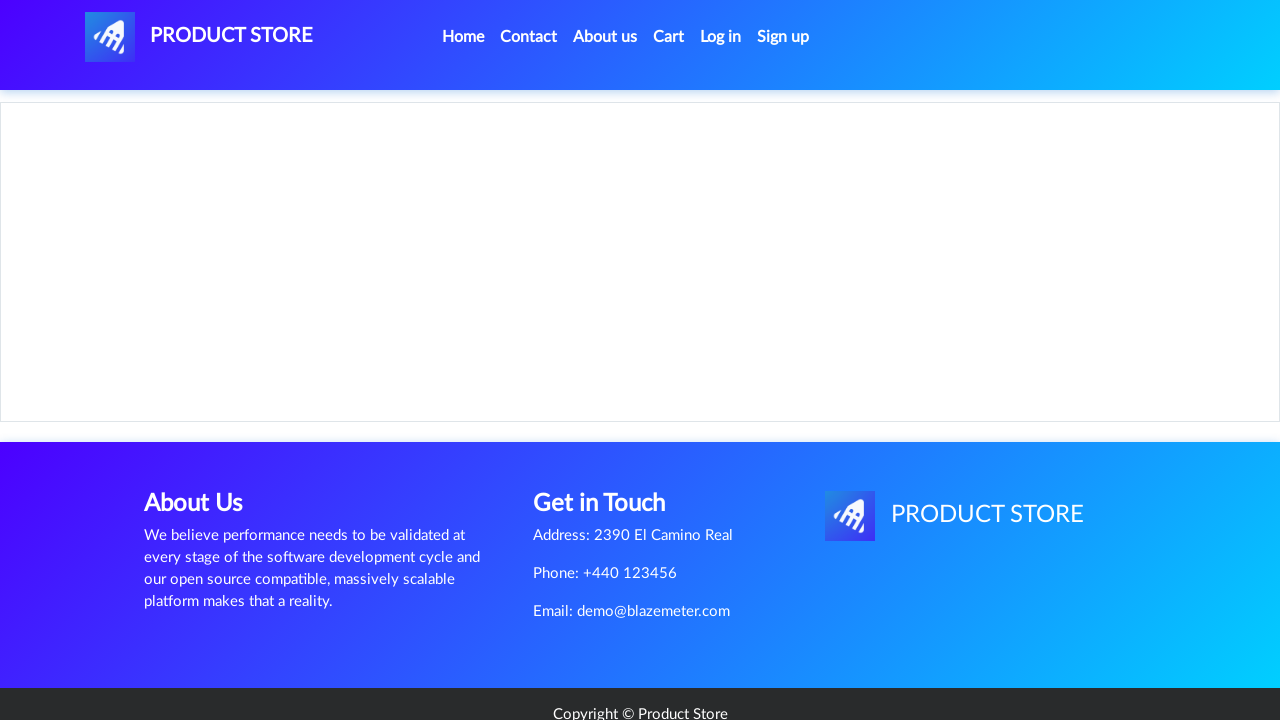

Product page loaded with Add to cart button
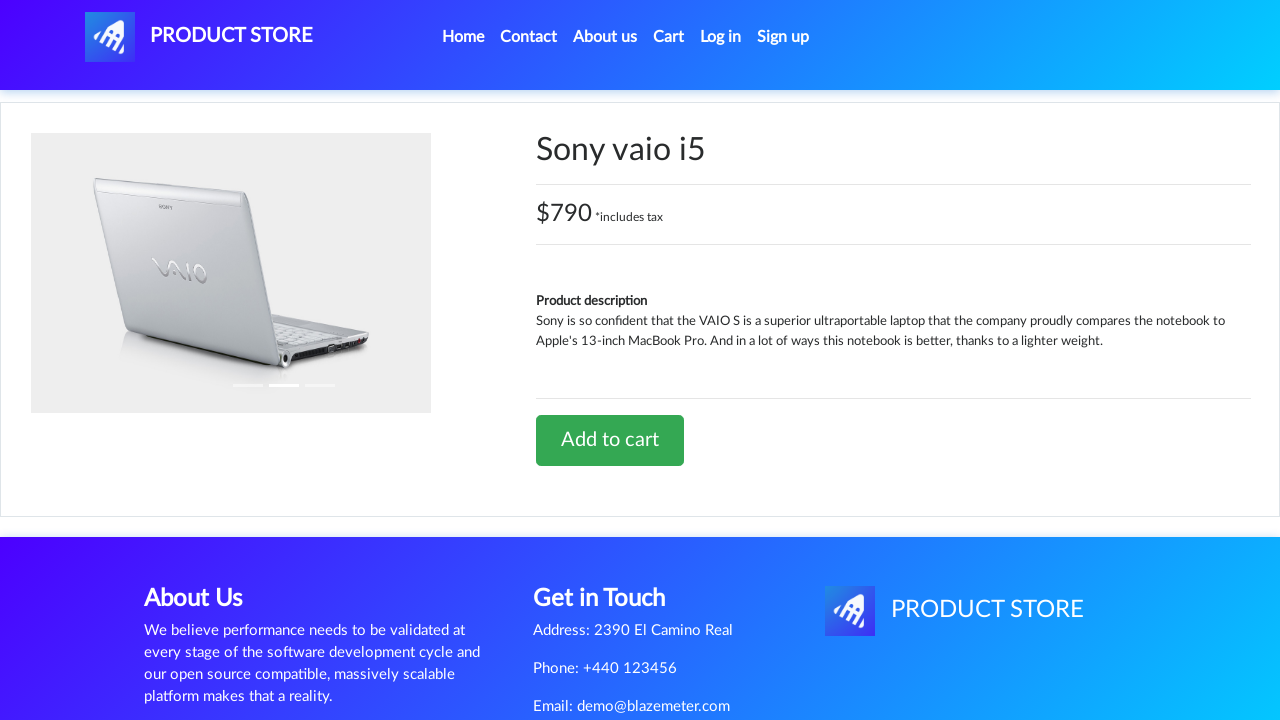

Clicked Add to cart button at (610, 440) on a:has-text('Add to cart')
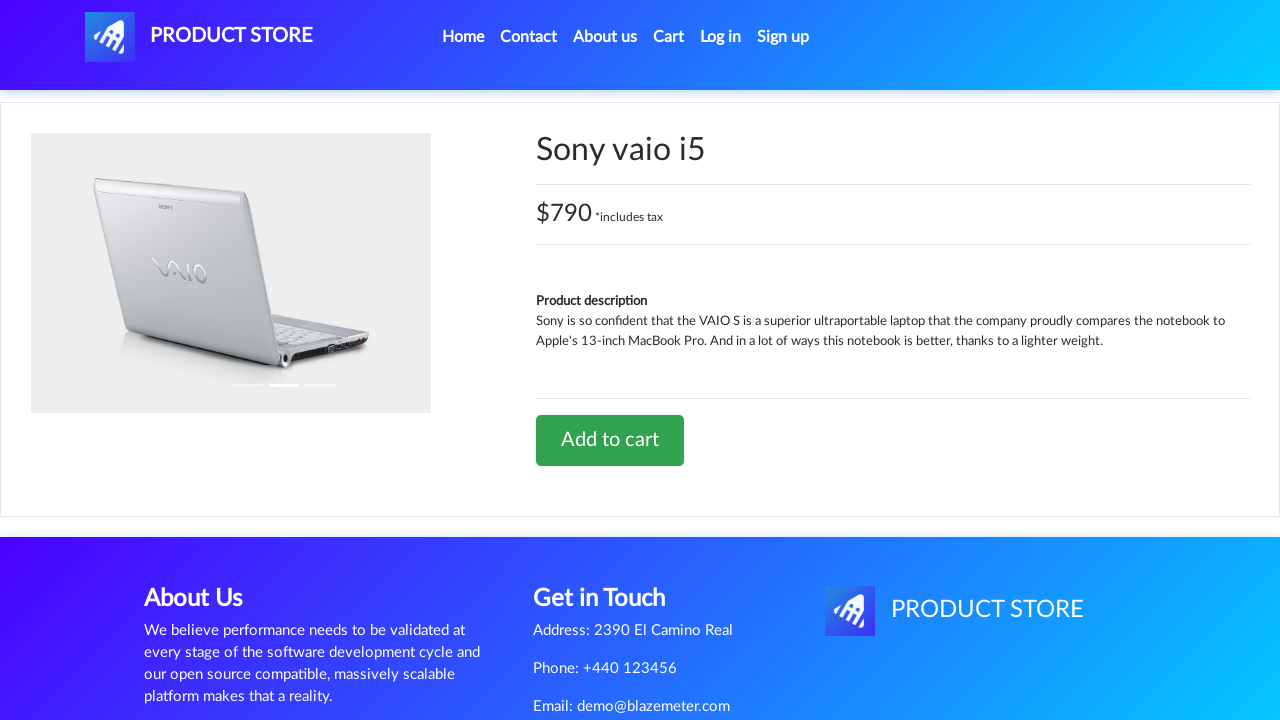

Alert accepted after adding product to cart
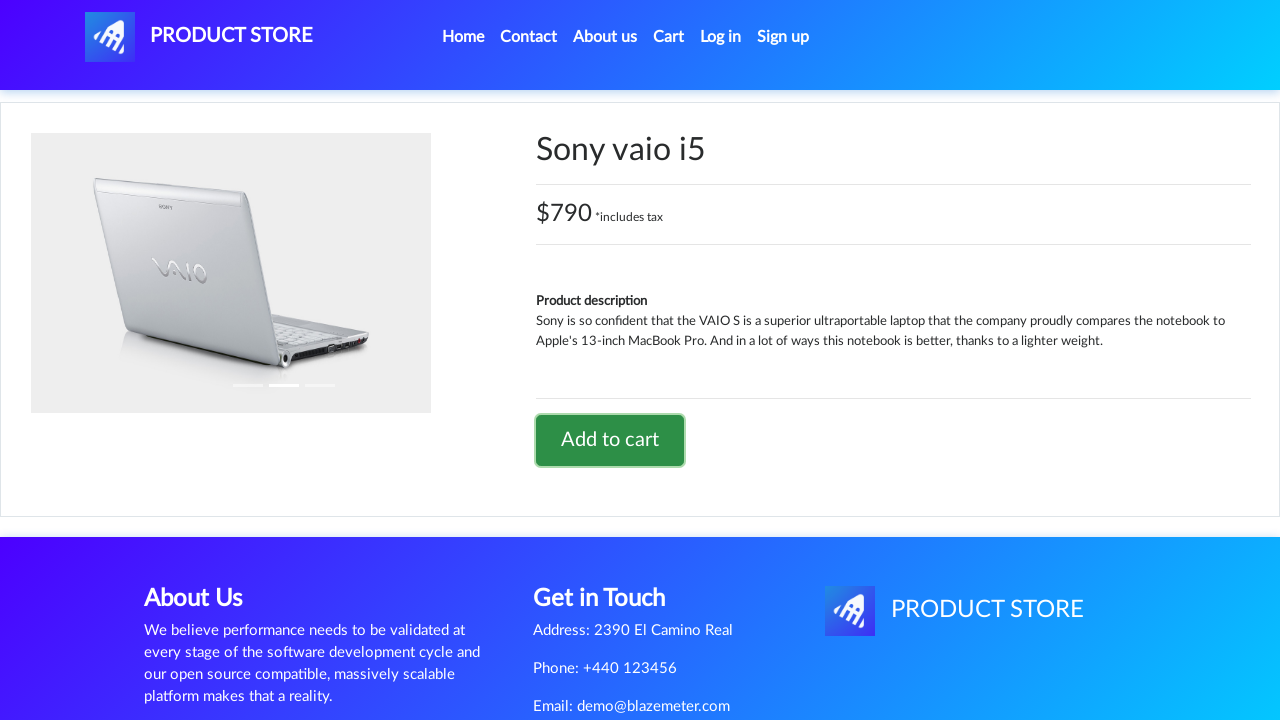

Clicked on cart icon to navigate to cart at (669, 37) on #cartur
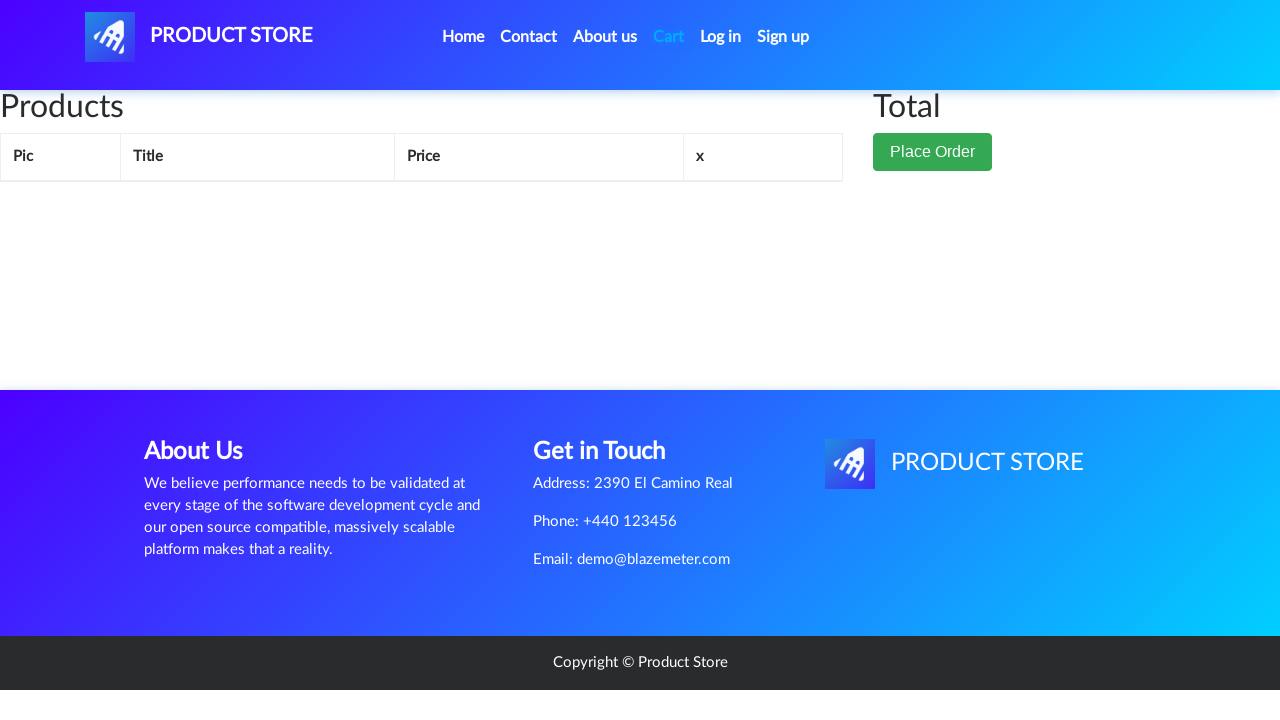

Cart page loaded with laptop product visible
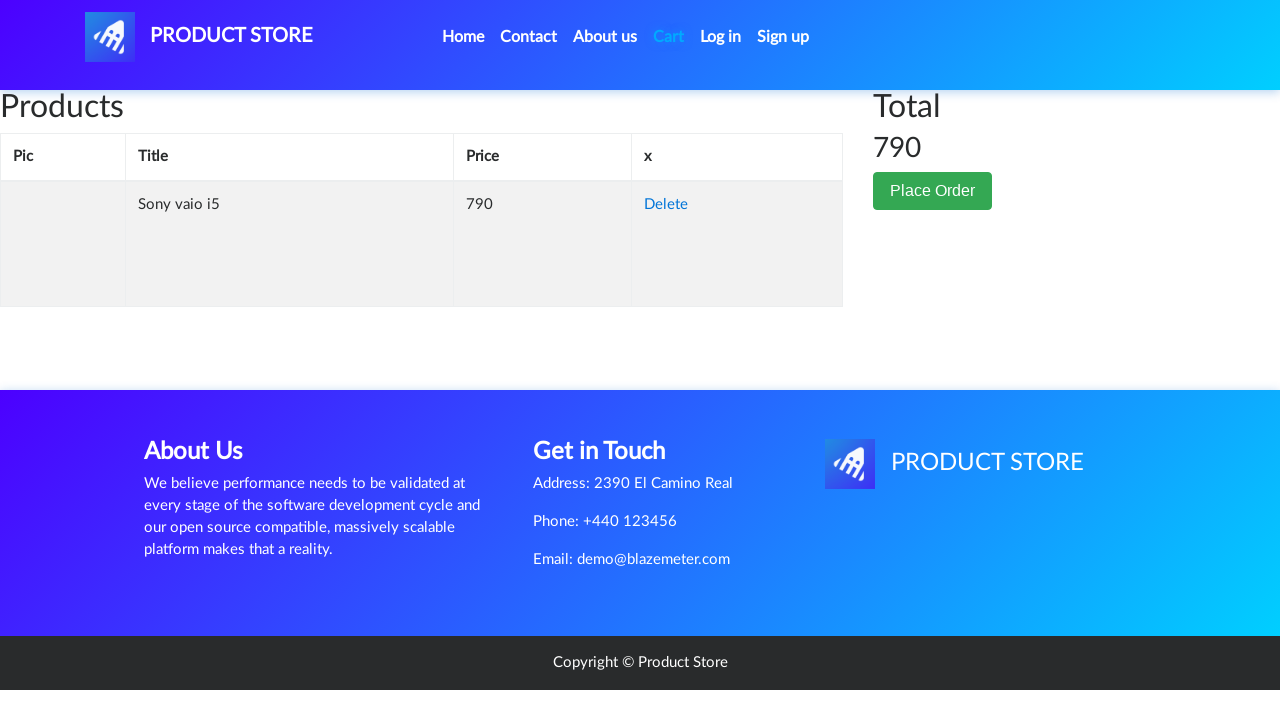

Clicked Delete link to remove laptop from cart at (666, 205) on a:has-text('Delete') >> nth=0
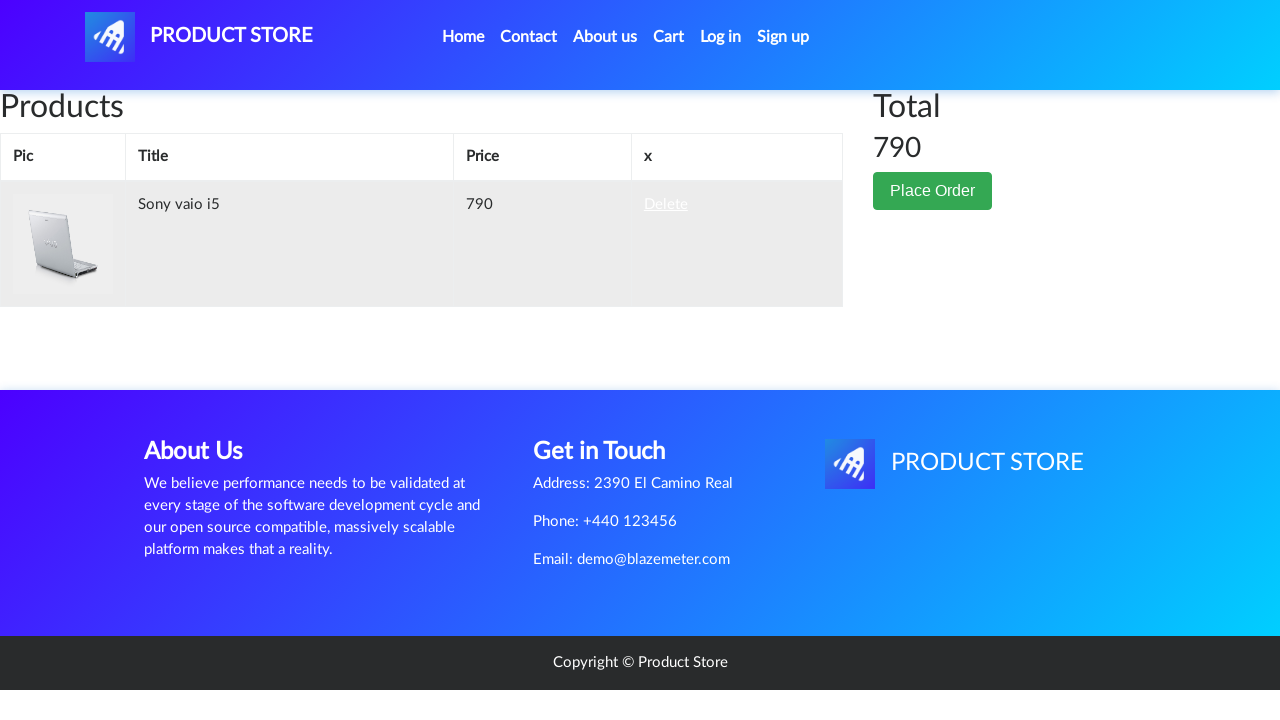

Verified cart is now empty and Place Order button still visible
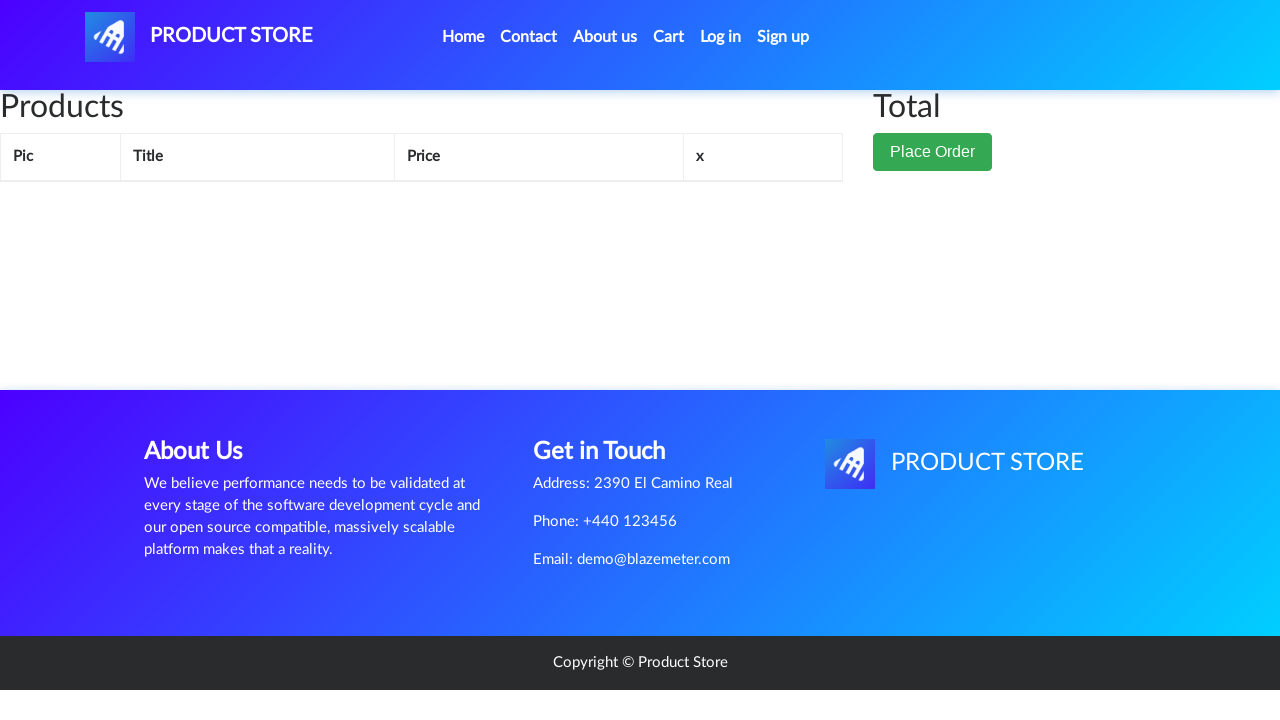

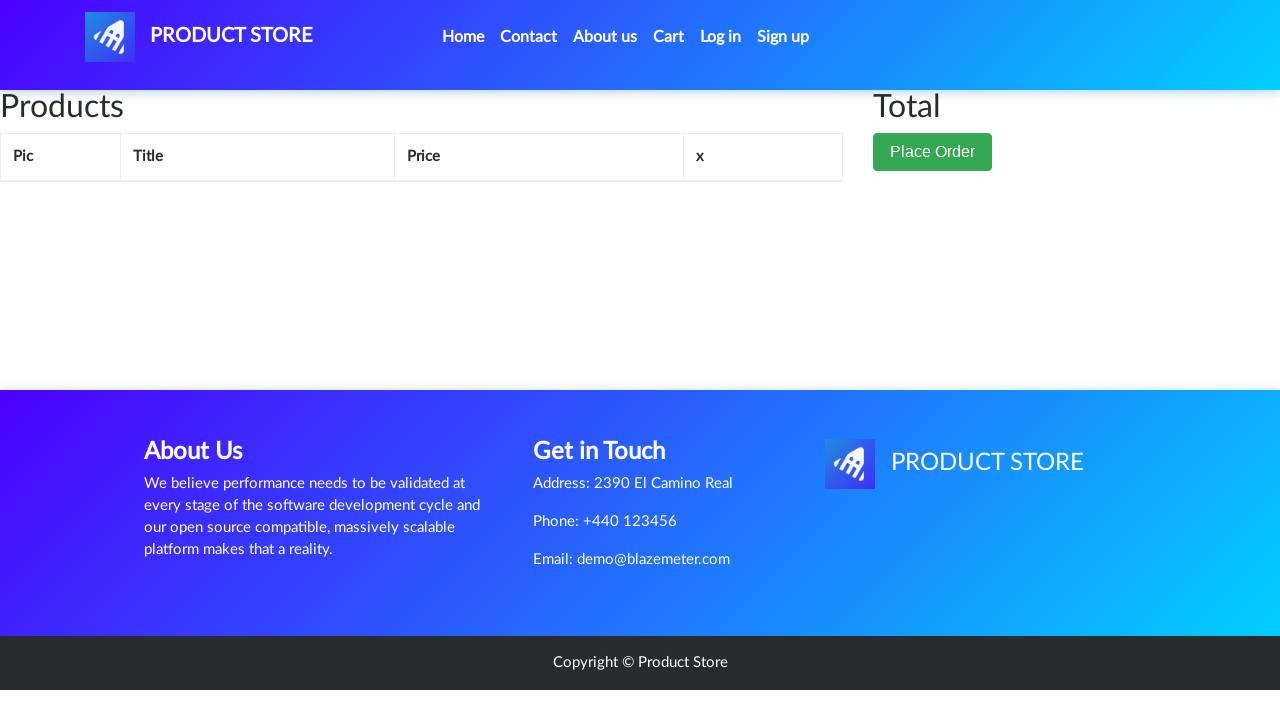